Tests a data entry form by filling in various fields (name, address, city, country, job position, company) while leaving some fields empty (zip code, email, phone), then submits the form to verify validation behavior.

Starting URL: https://bonigarcia.dev/selenium-webdriver-java/data-types.html

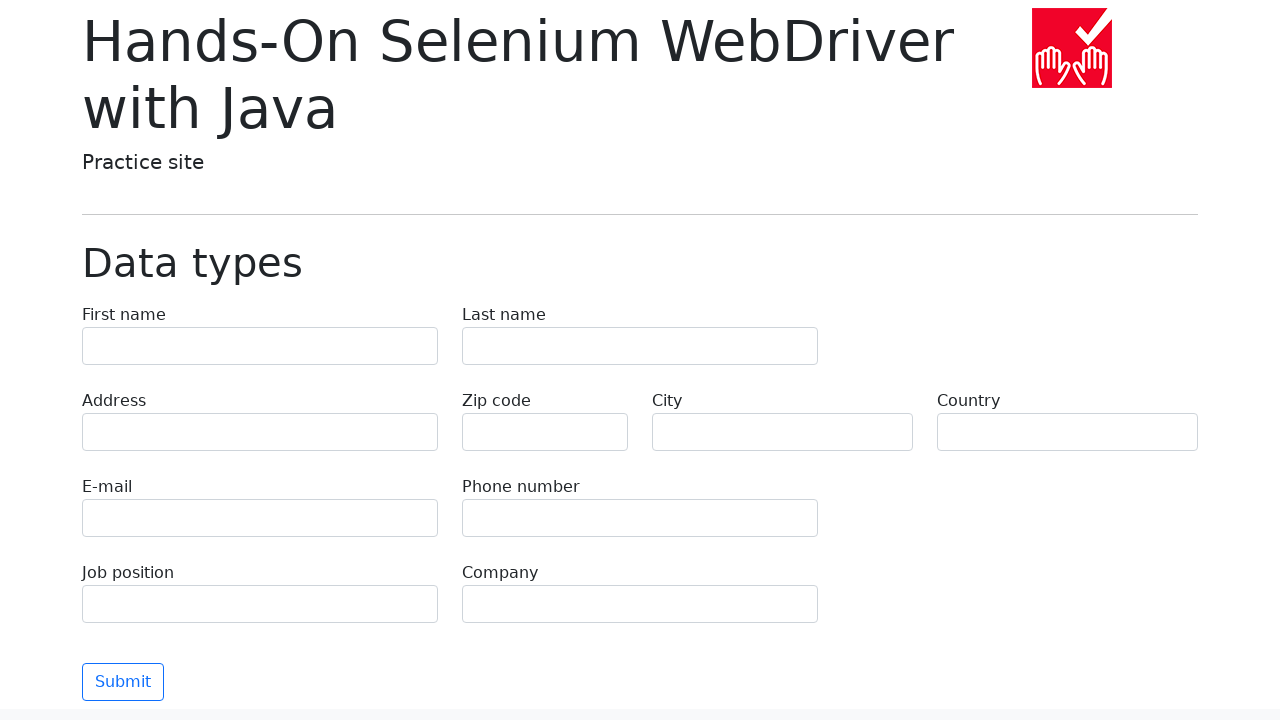

Filled first name field with 'Иван' on [name='first-name']
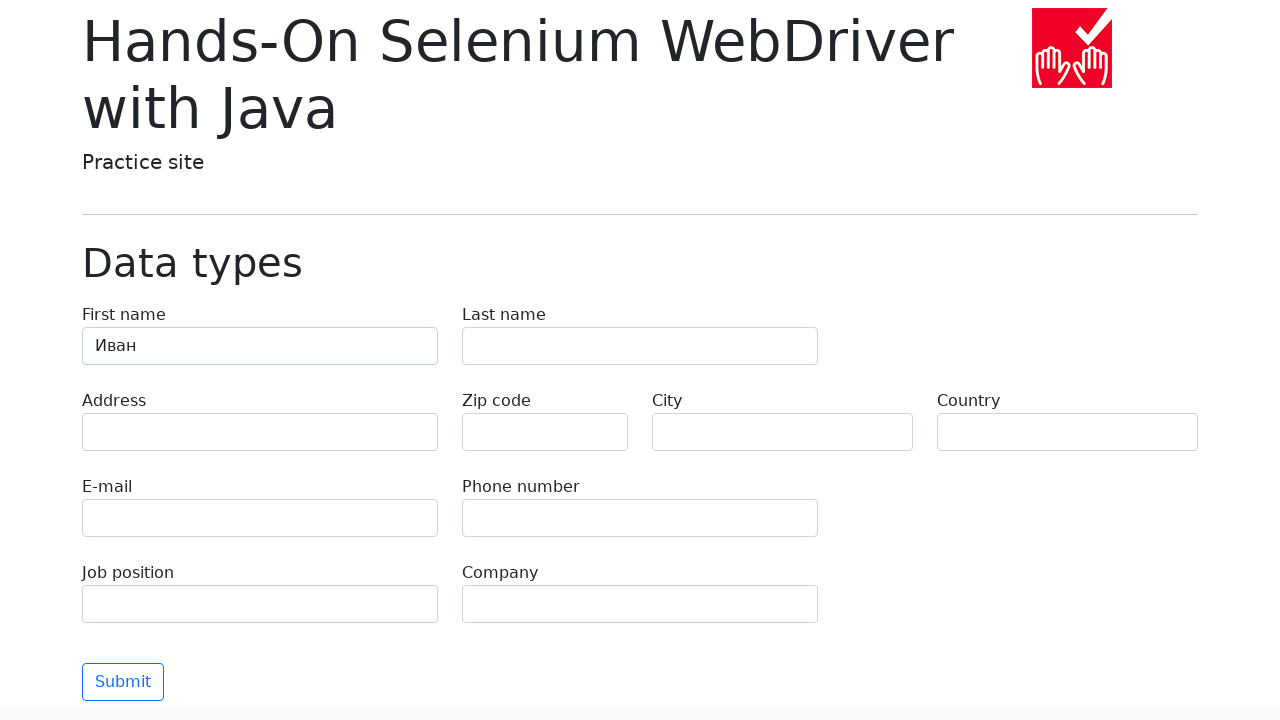

Filled last name field with 'Петров' on [name='last-name']
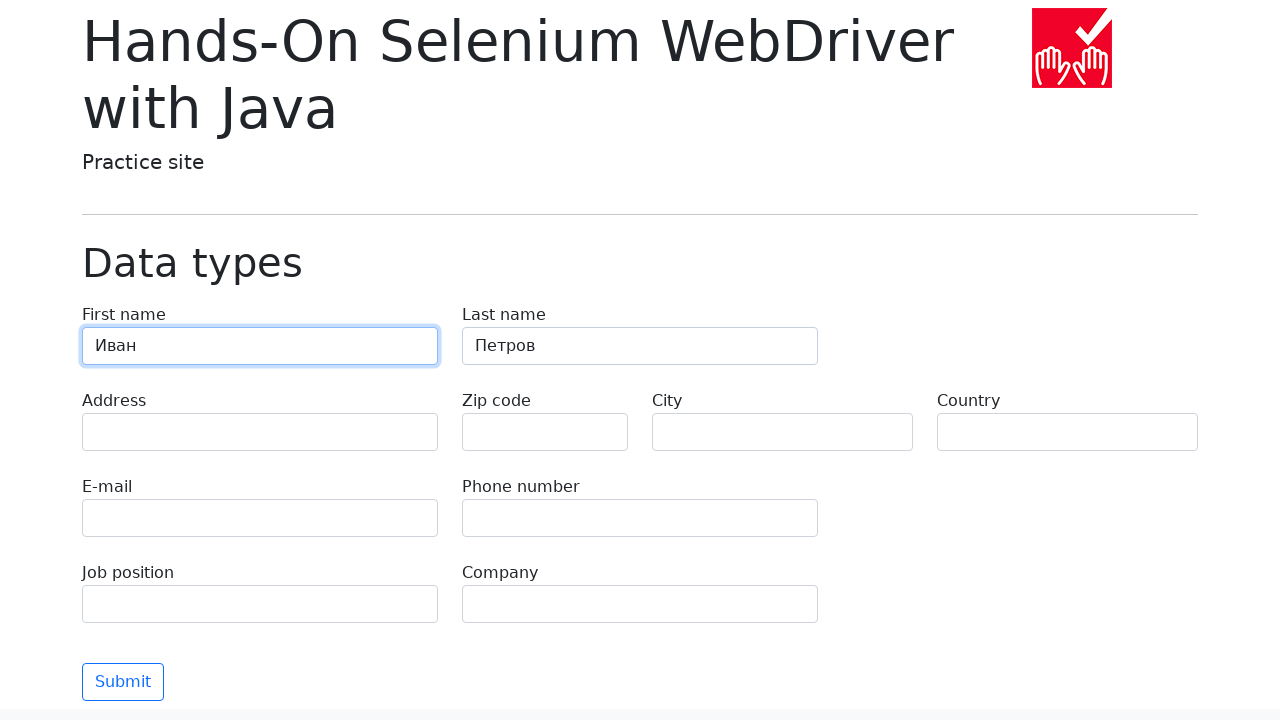

Filled address field with 'Ленина, 55-3' on [name='address']
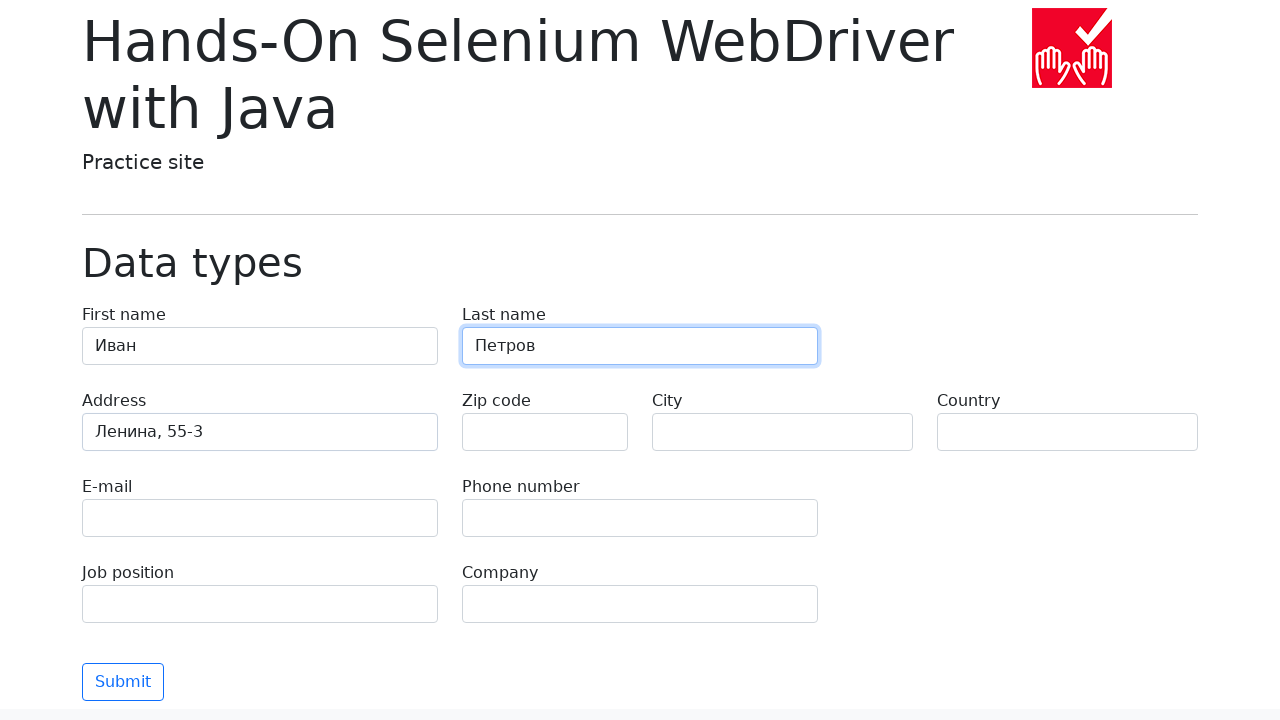

Filled city field with 'Москва' on [name='city']
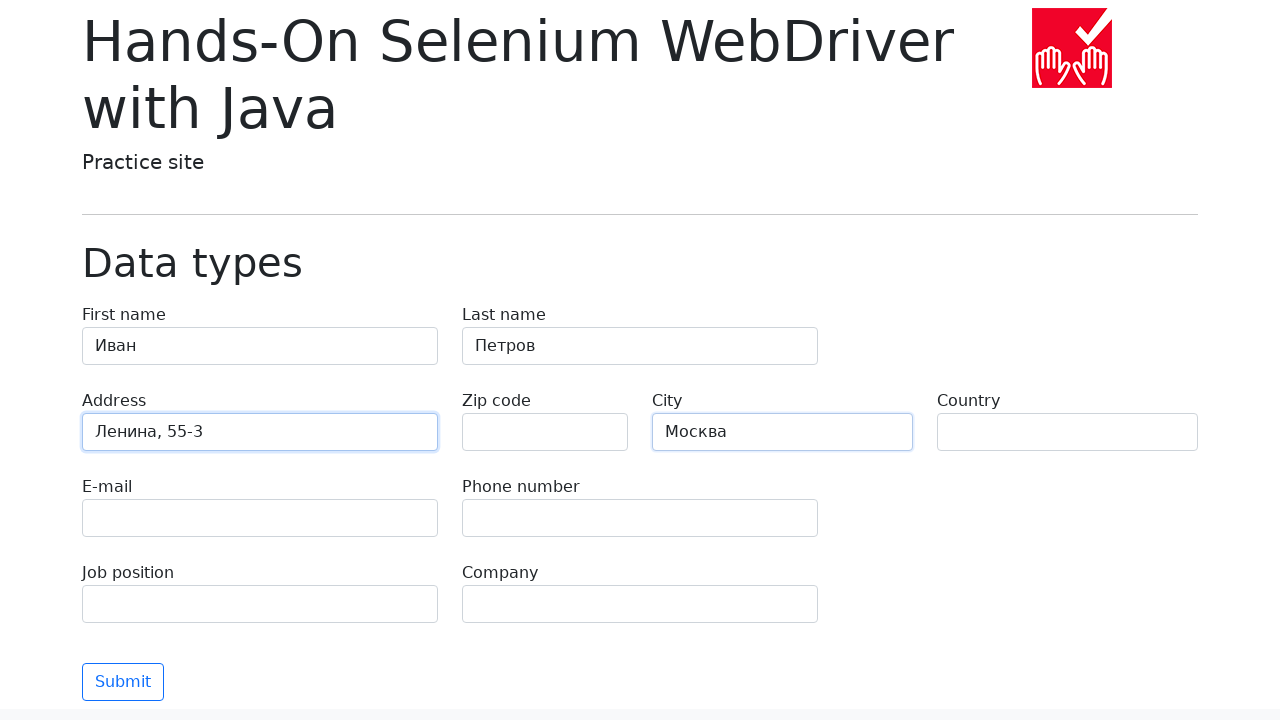

Filled country field with 'Россия' on [name='country']
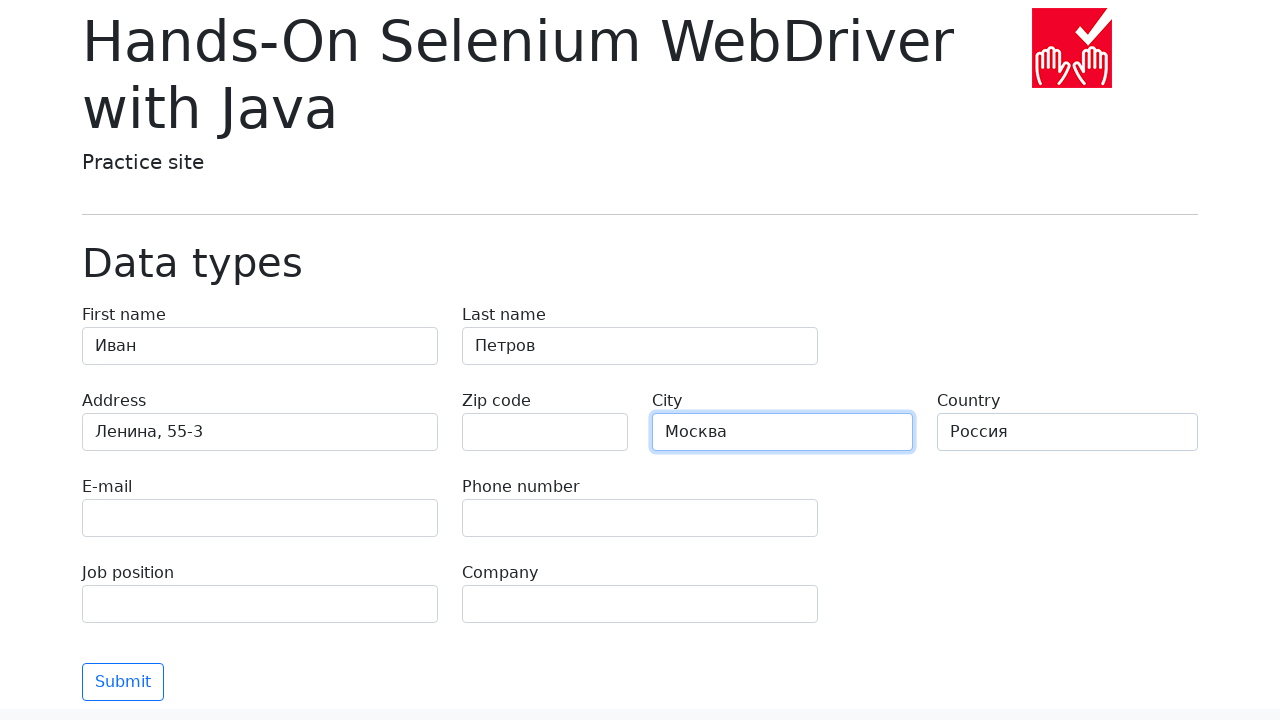

Filled job position field with 'QA' on [name='job-position']
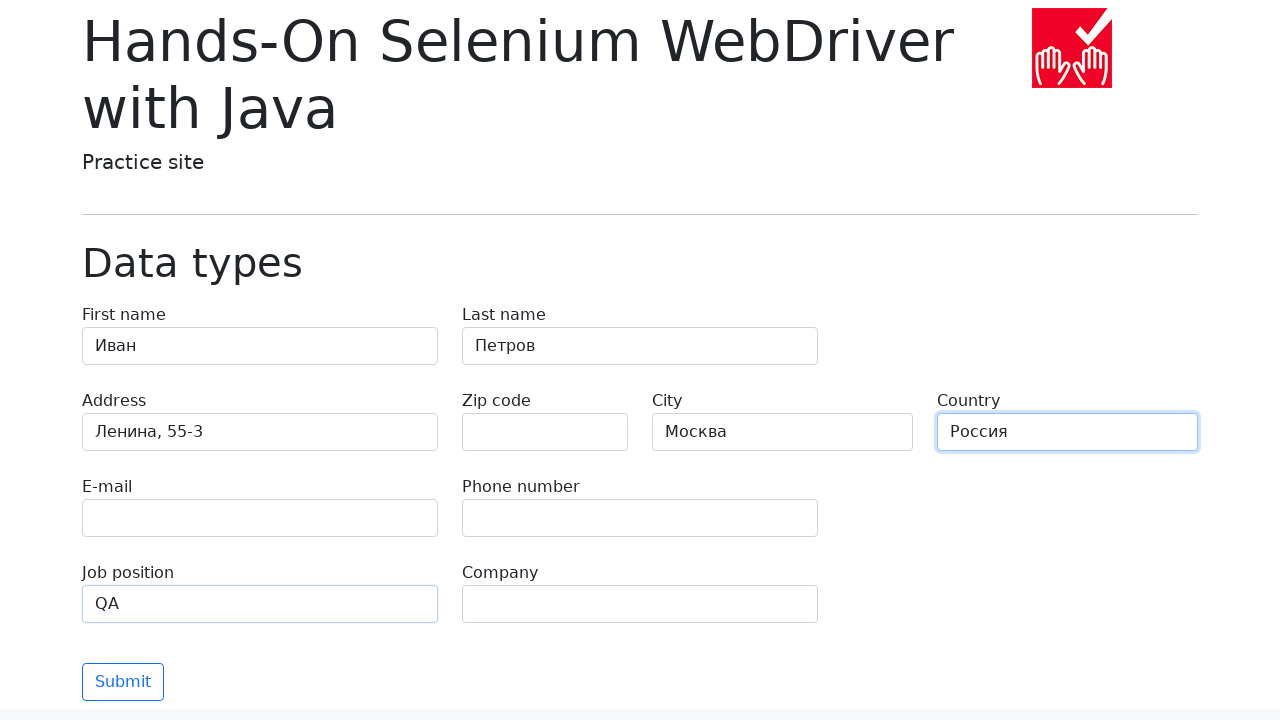

Filled company field with 'Merion' on [name='company']
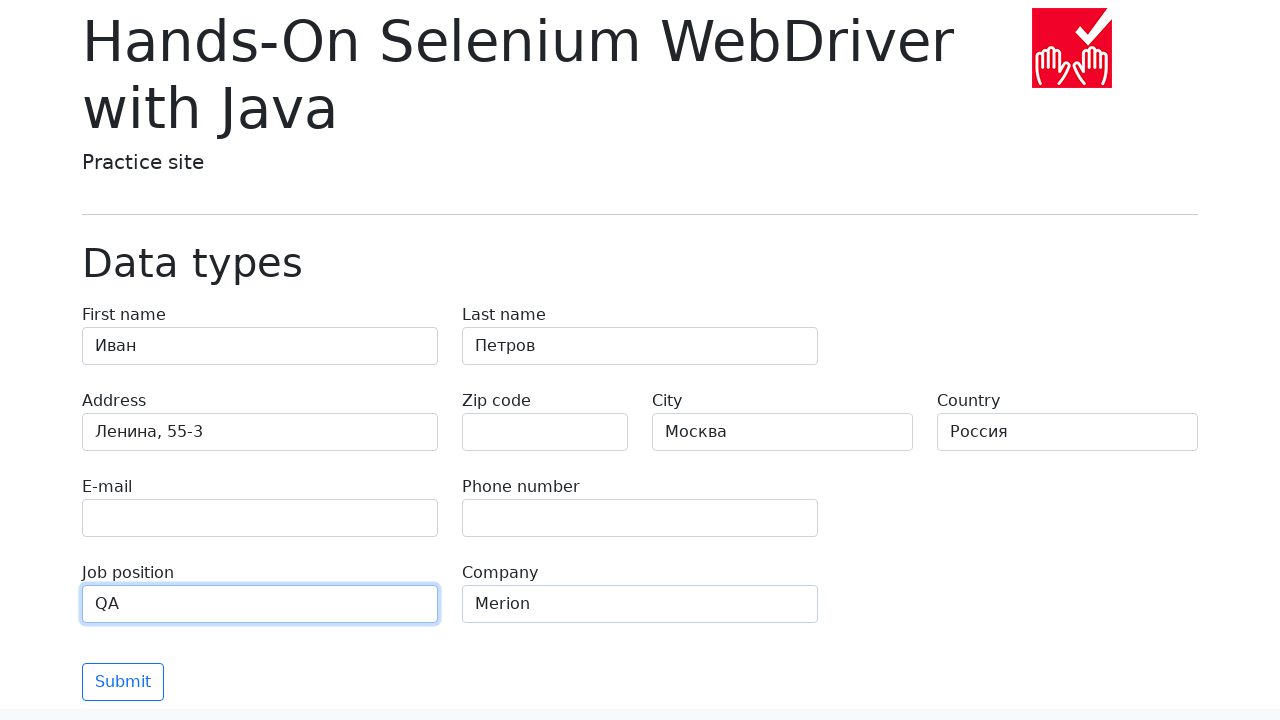

Clicked submit button to submit form at (123, 682) on .btn-outline-primary
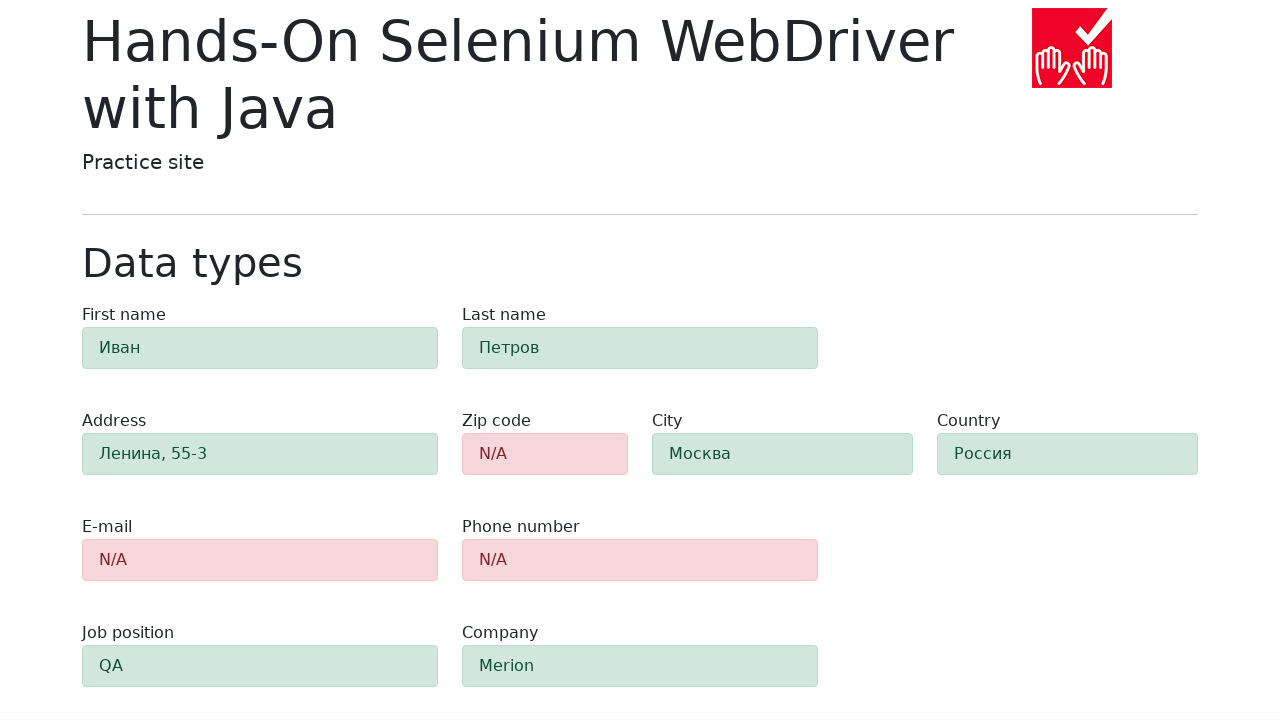

Form validation completed and results displayed
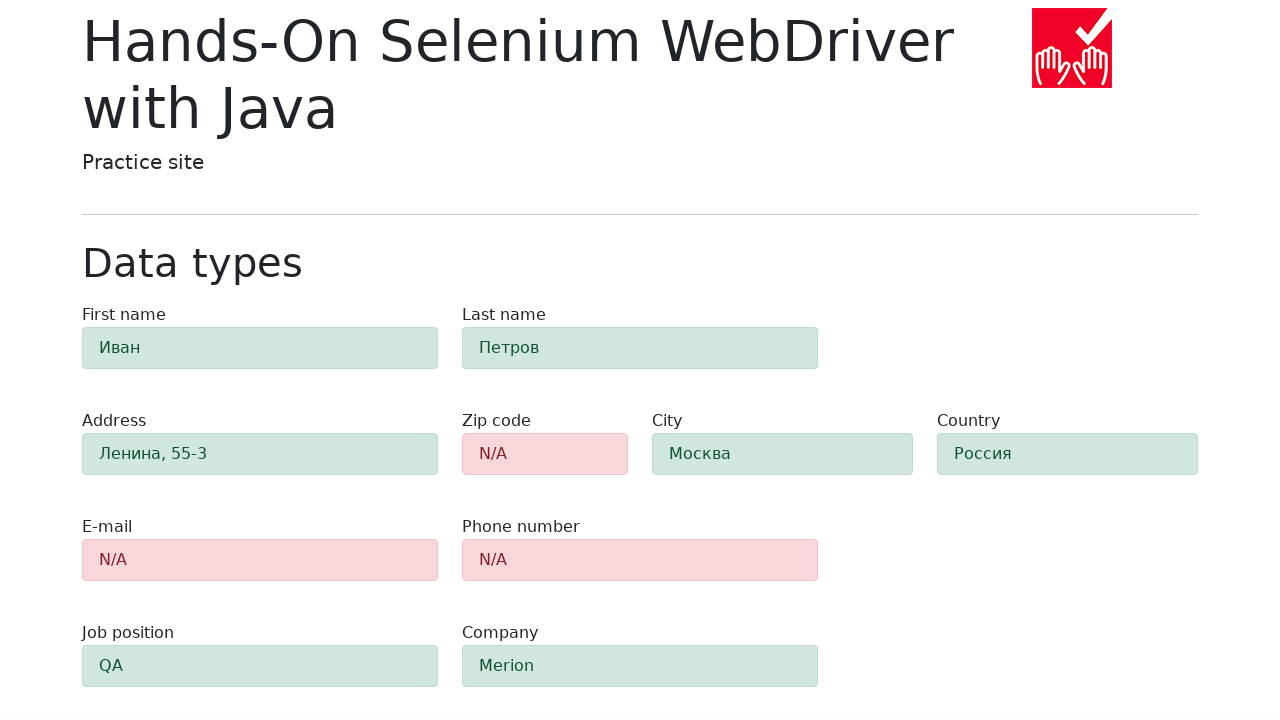

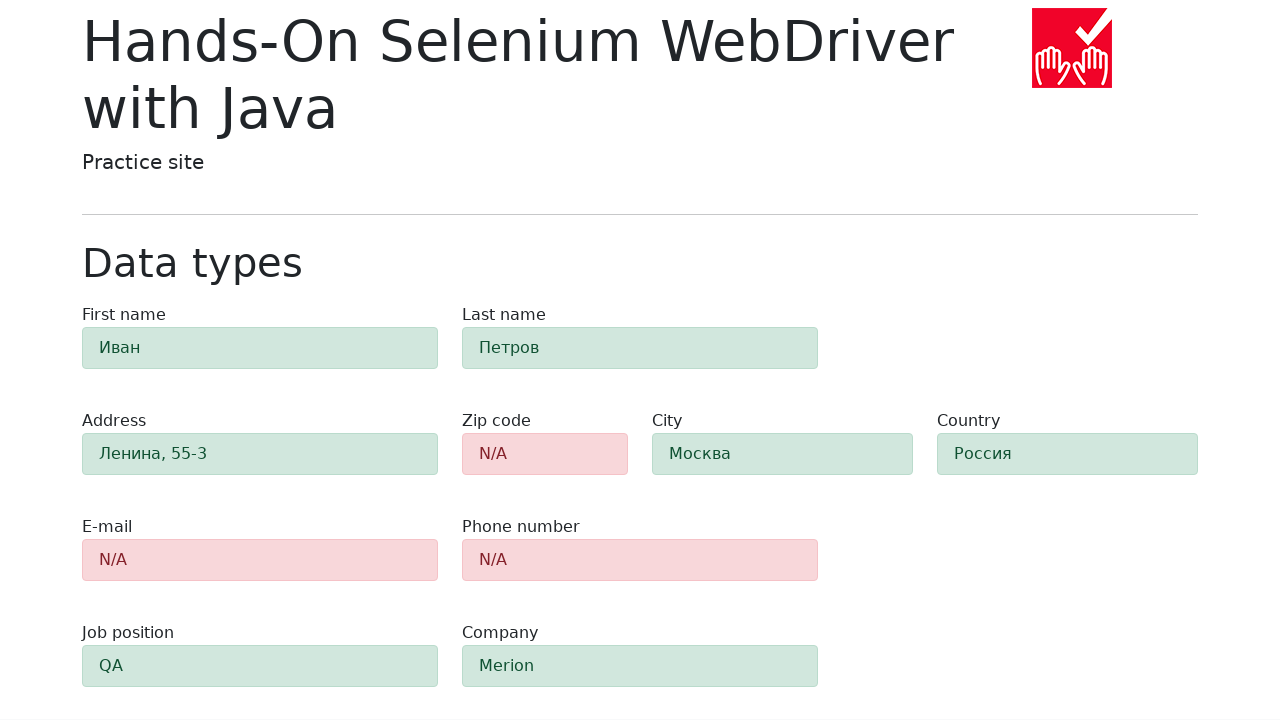